Tests date picker functionality by selecting a specific month, year, and day from the calendar widget

Starting URL: https://demoqa.com/date-picker

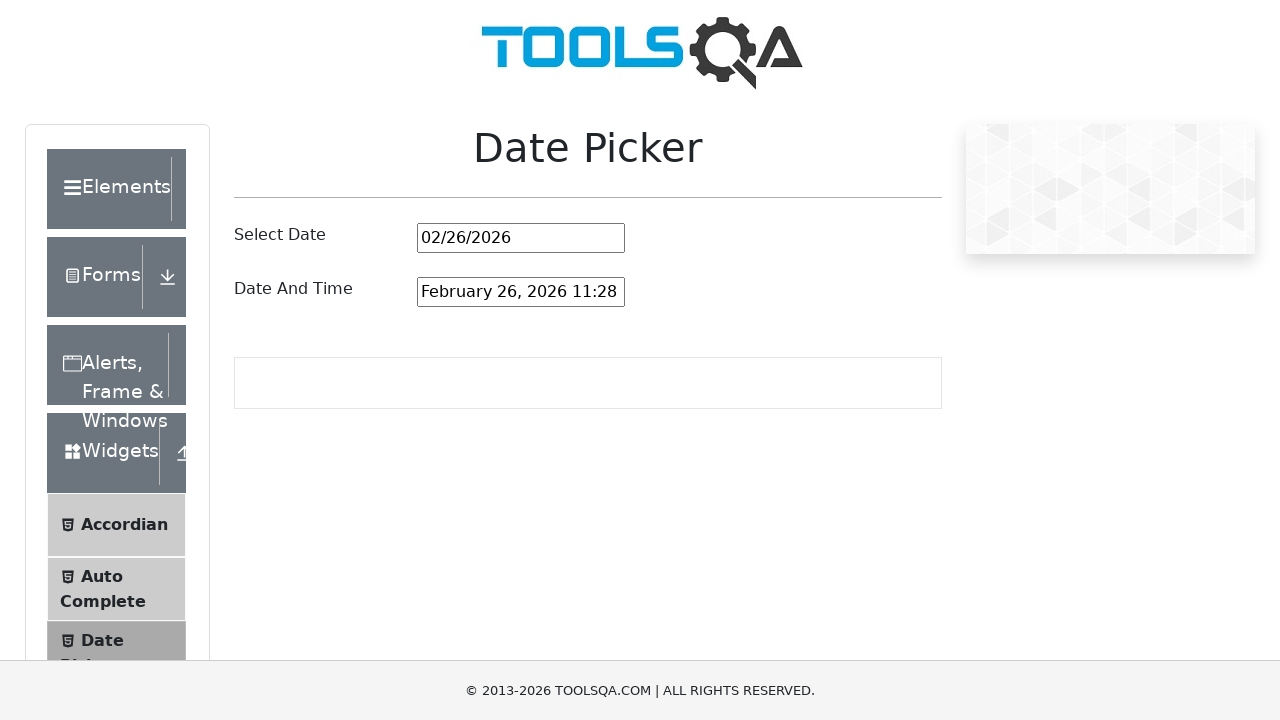

Clicked date picker input to open calendar widget at (521, 238) on #datePickerMonthYearInput
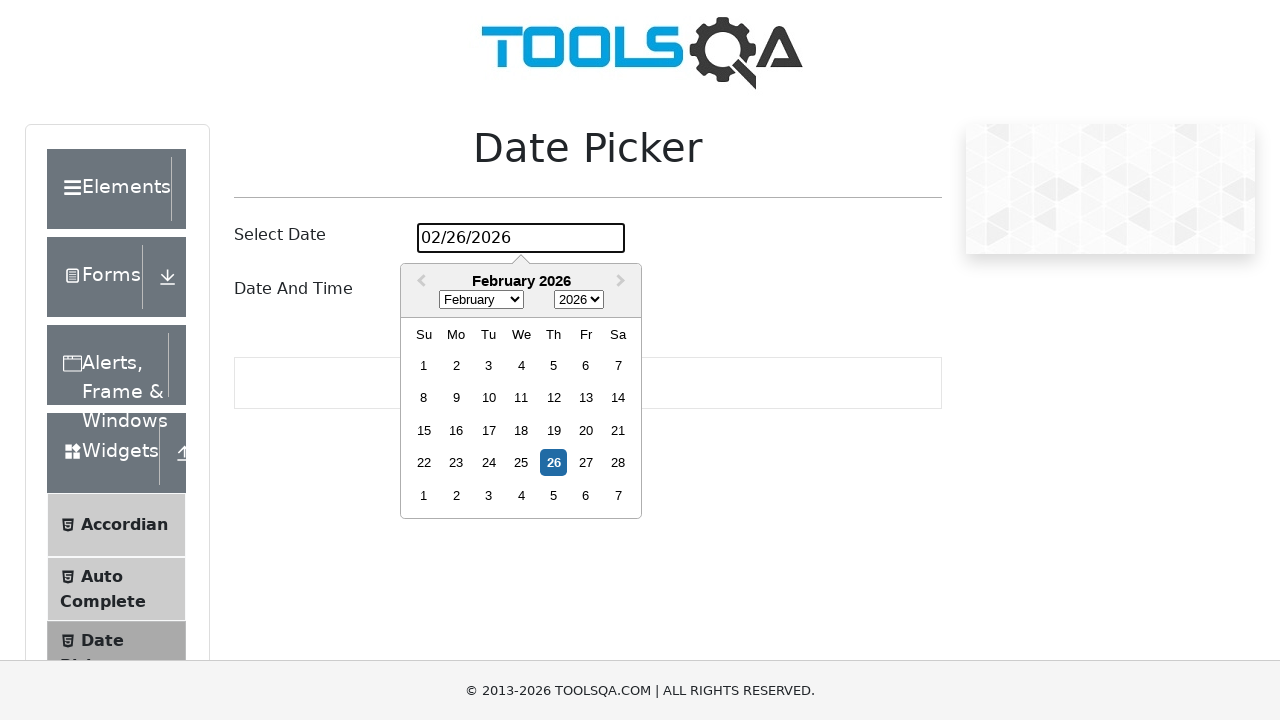

Selected December from month dropdown on .react-datepicker__month-select
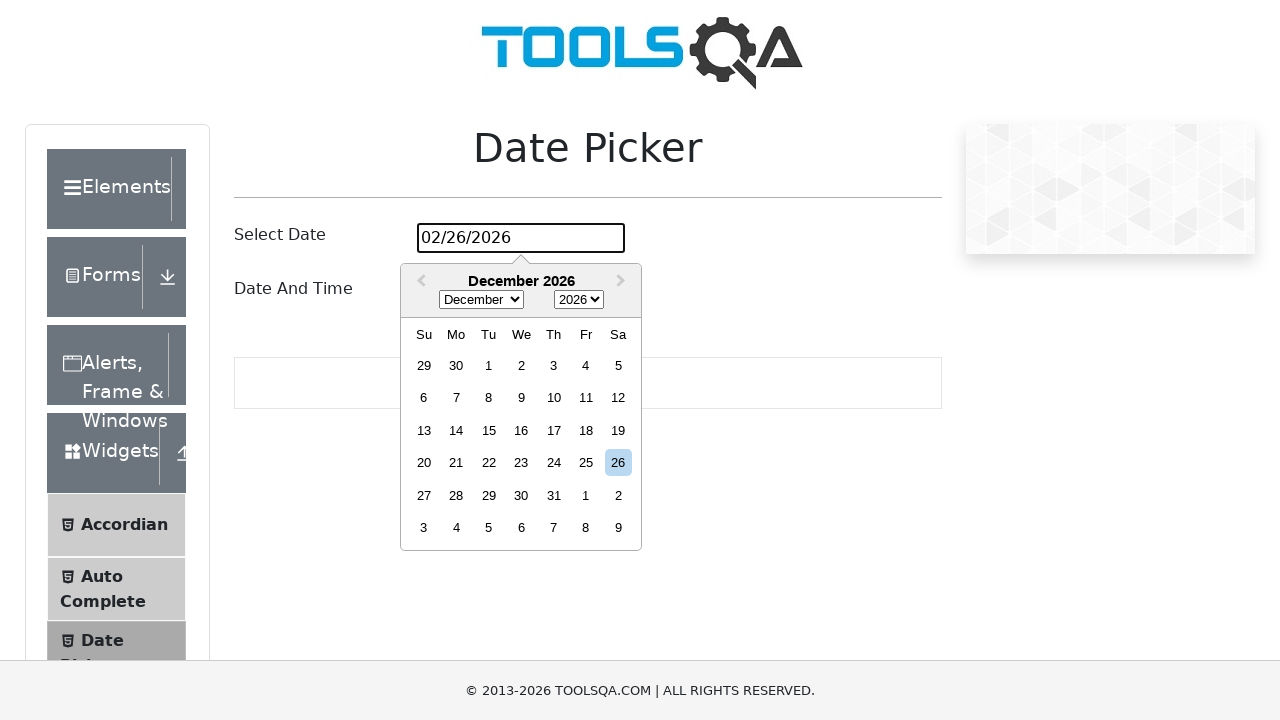

Selected 2025 from year dropdown on .react-datepicker__year-select
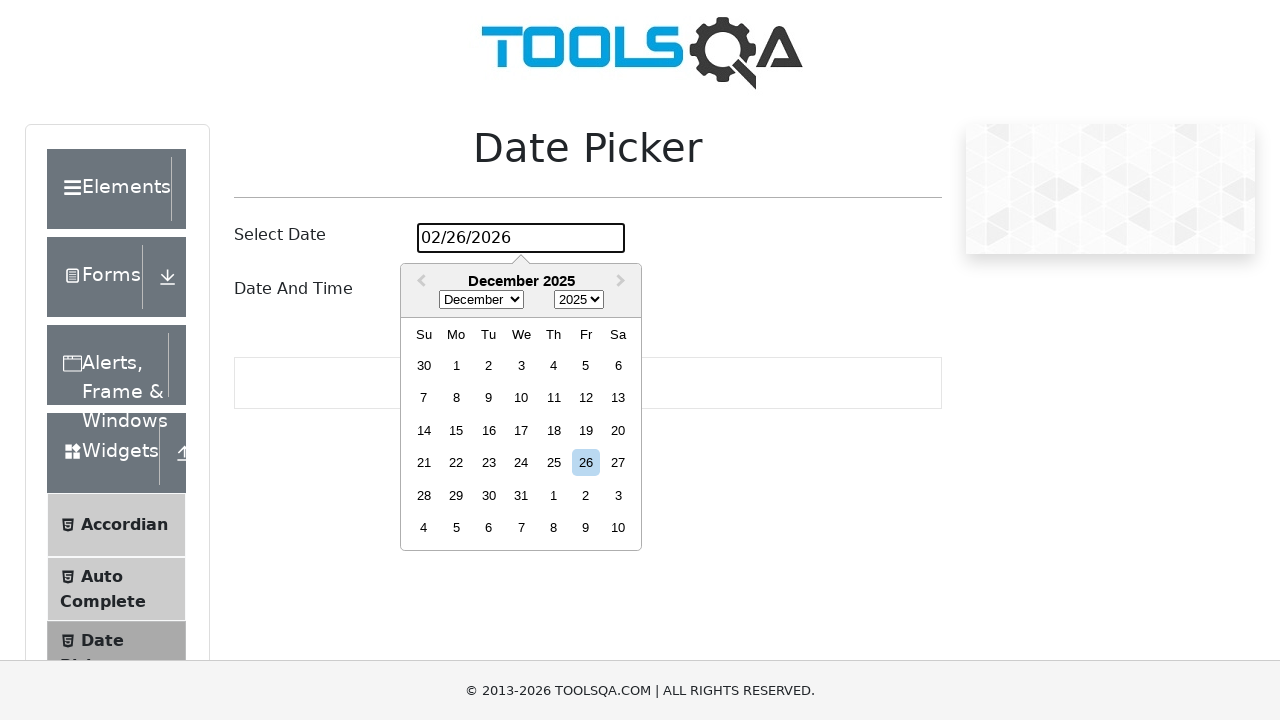

Selected day 1 from calendar at (456, 365) on xpath=//div[text()='1']
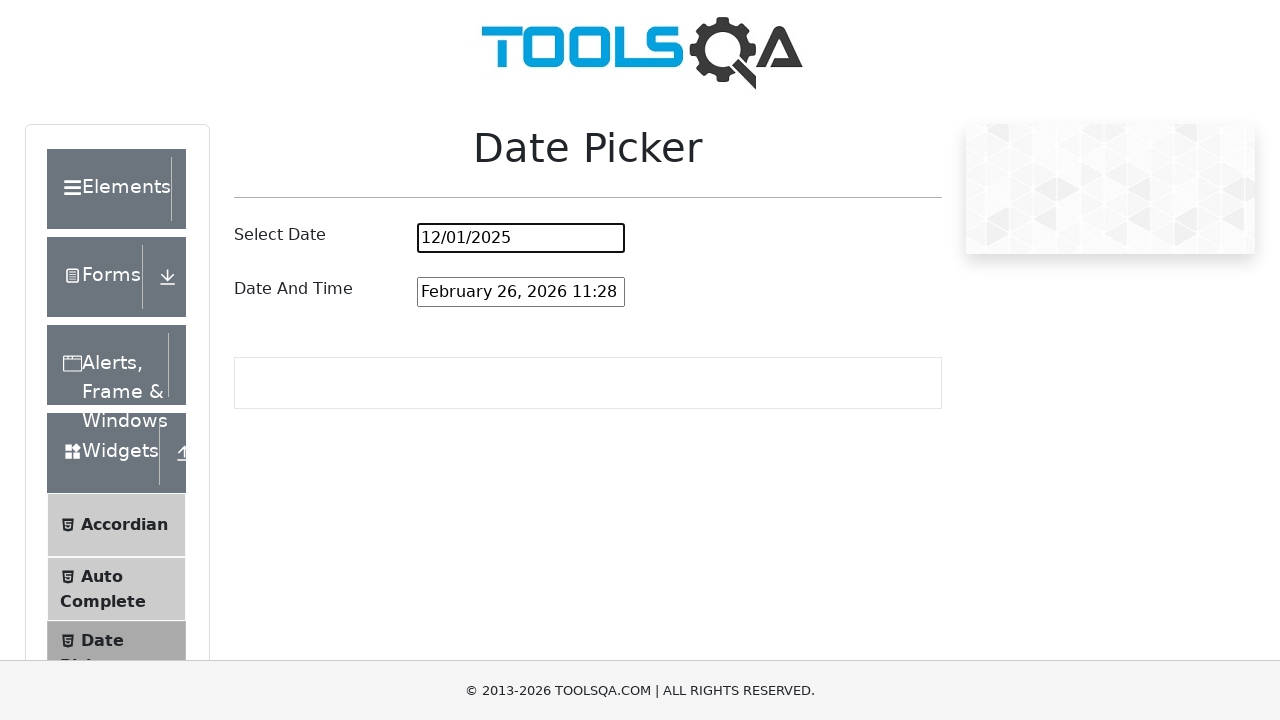

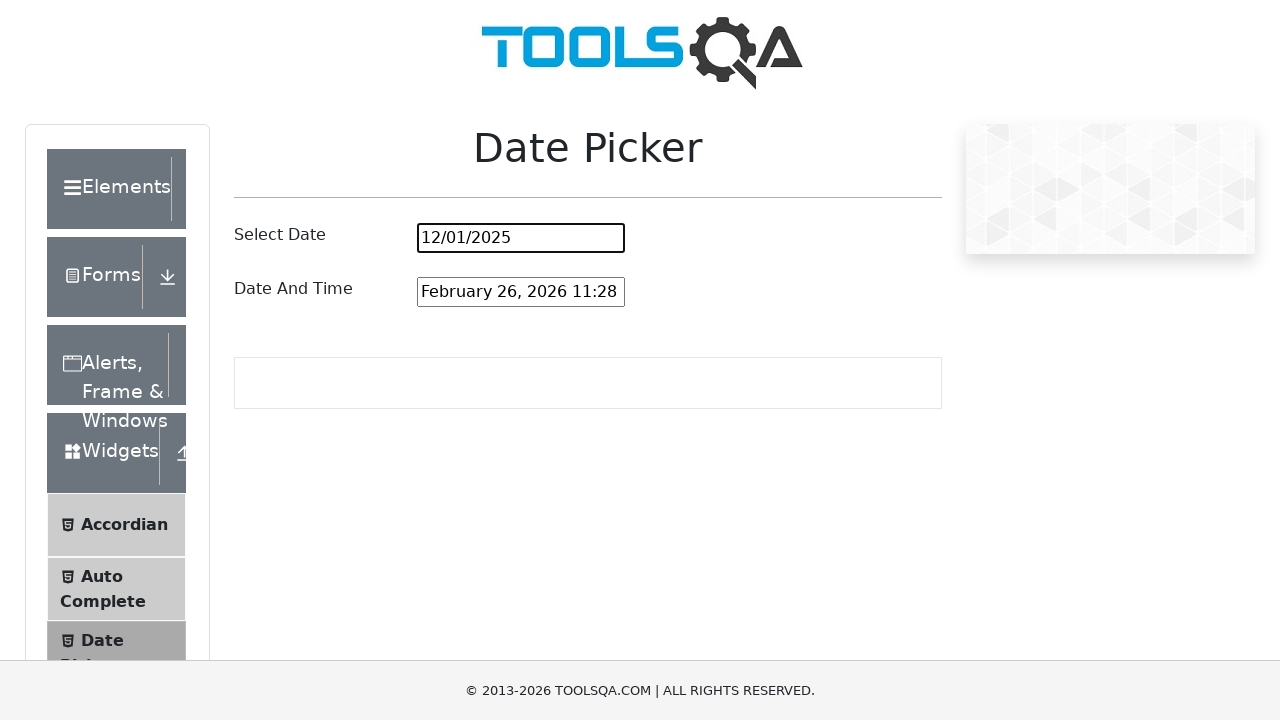